Tests handling of hidden web elements by finding all radio buttons with id 'male', checking their visibility based on X coordinate position, and clicking the visible one.

Starting URL: http://seleniumpractise.blogspot.com/2016/08/how-to-automate-radio-button-in.html

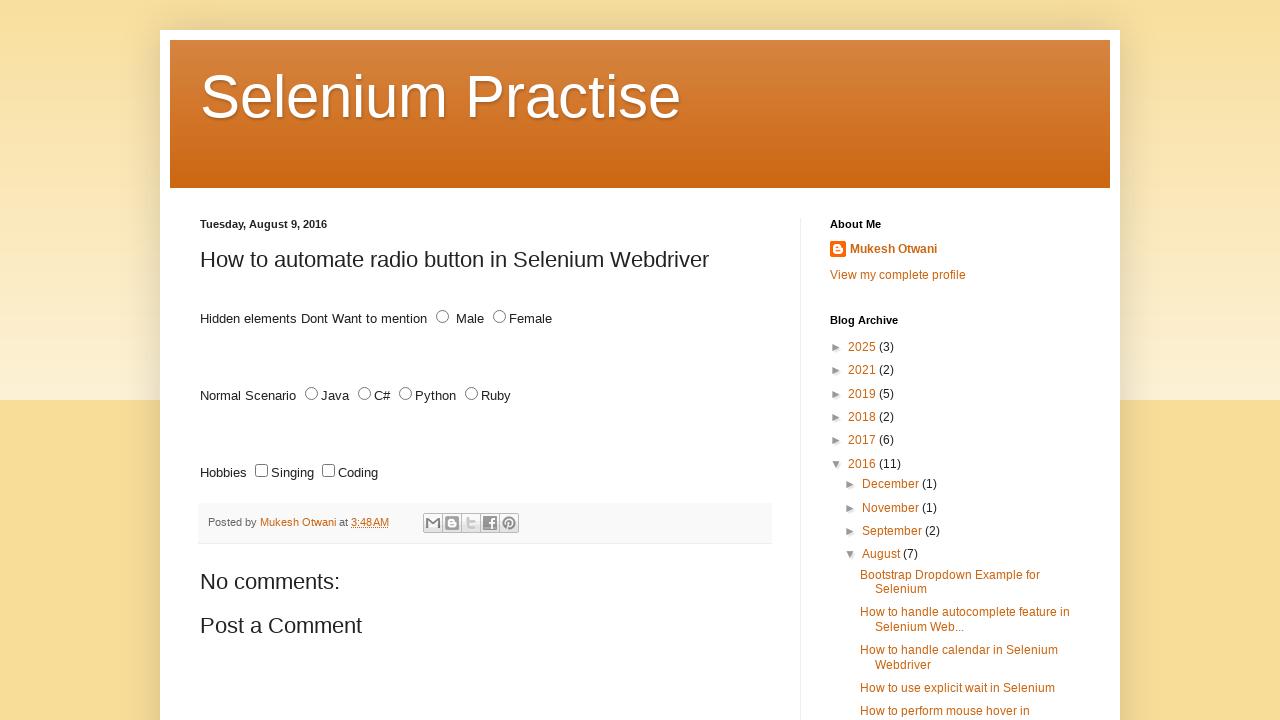

Waited 2000ms for page to load
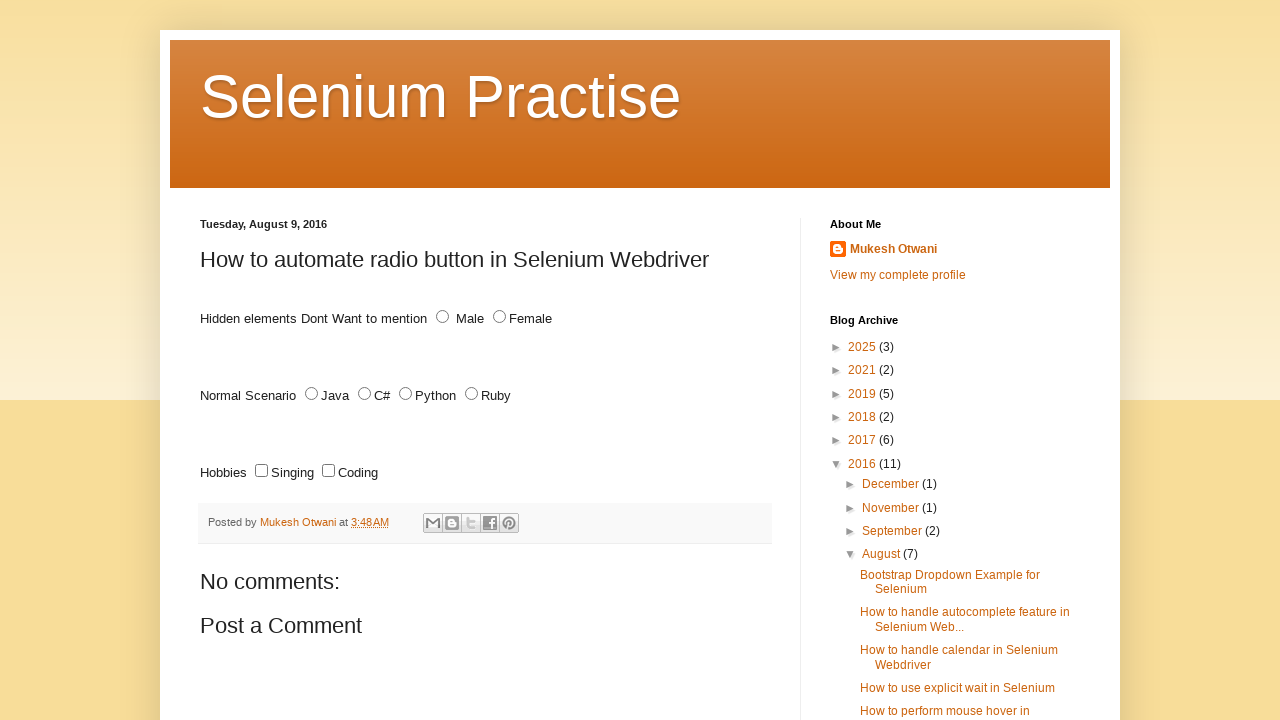

Located all radio buttons with id 'male'
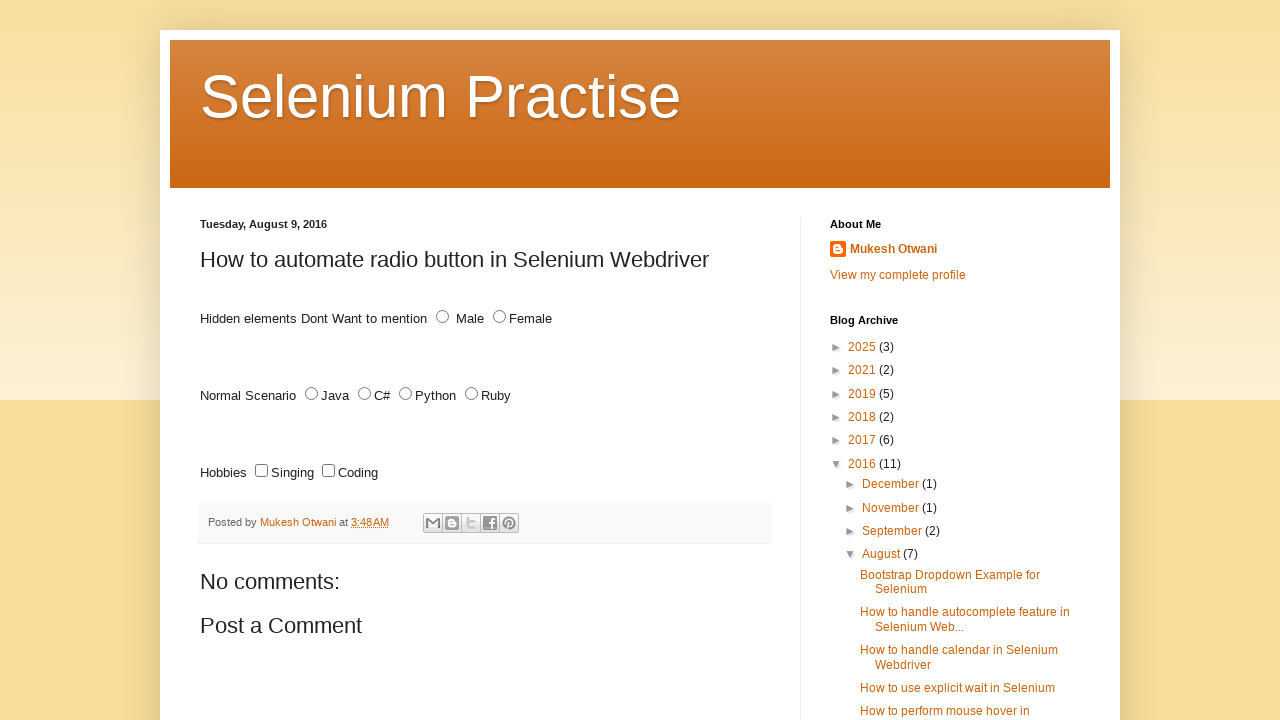

Found 2 radio buttons with id 'male'
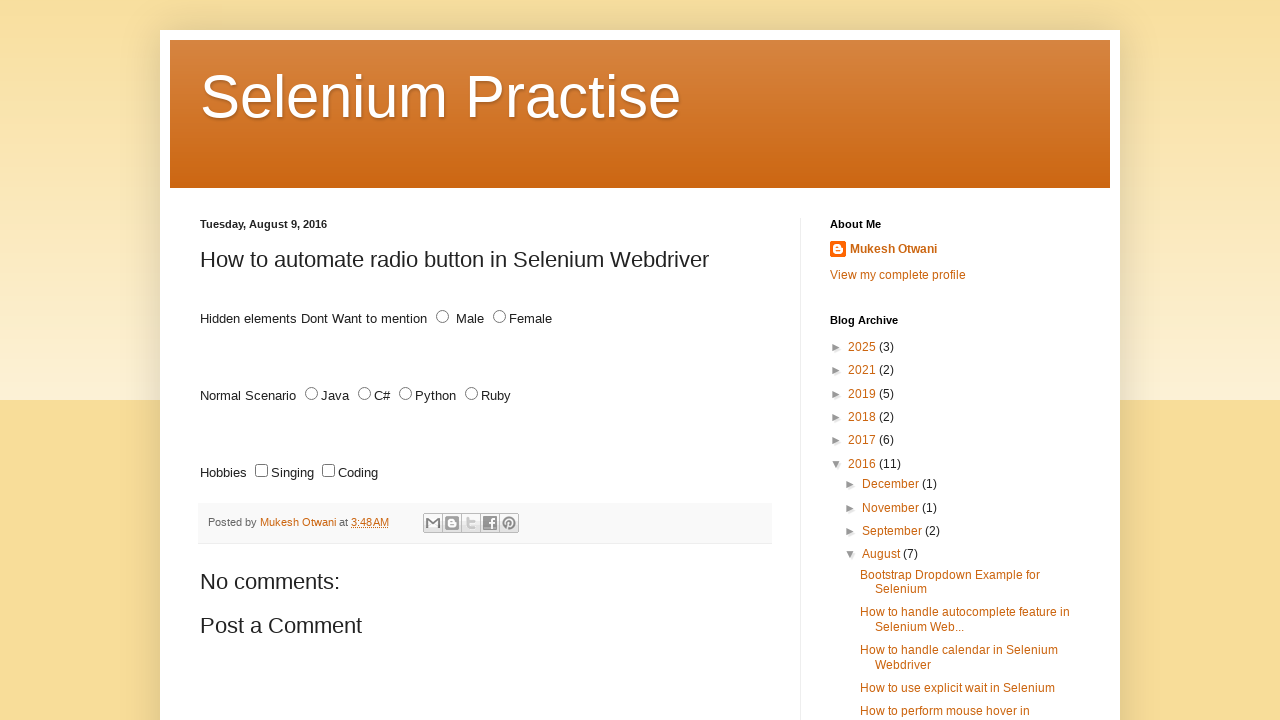

Selected radio button at index 0
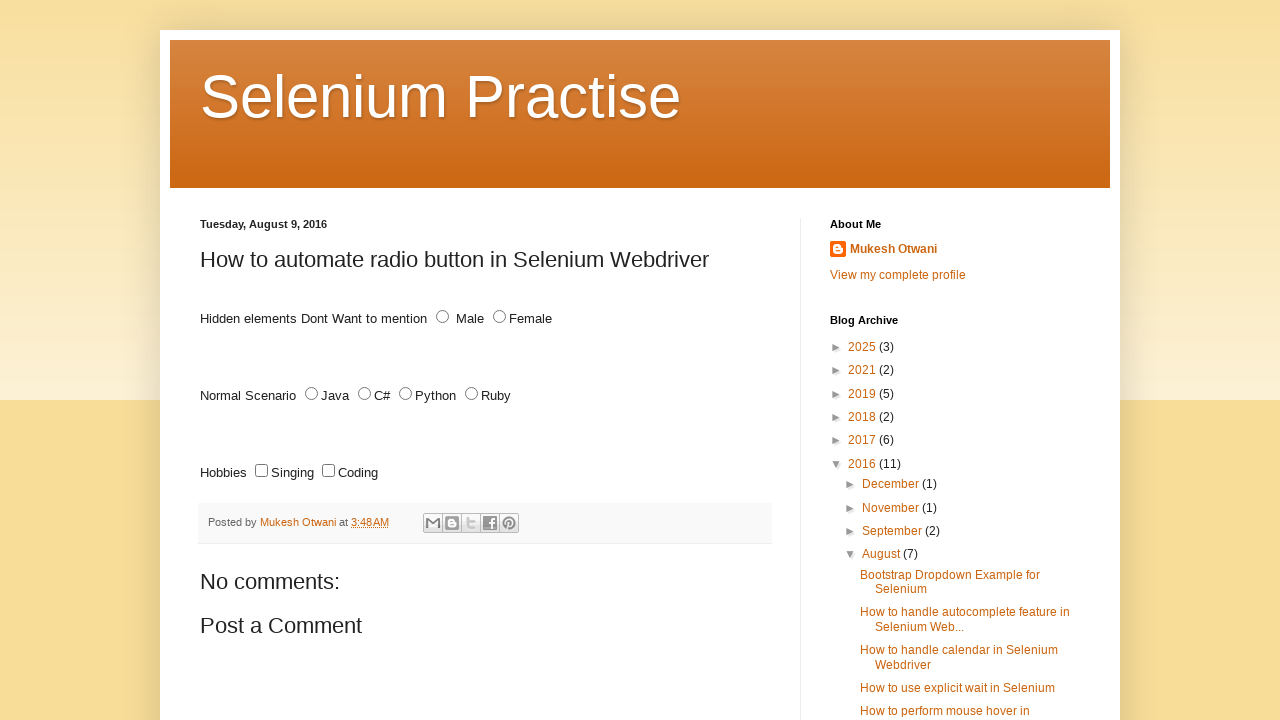

Retrieved bounding box for radio button at index 0
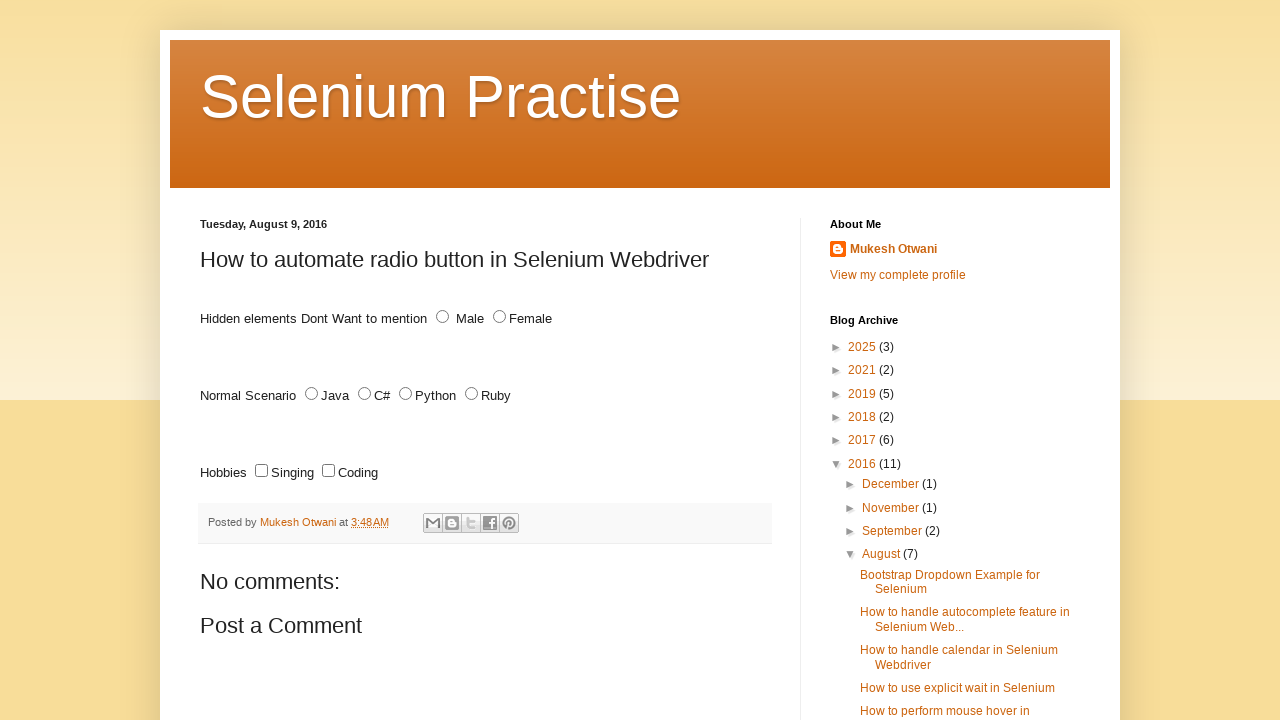

Selected radio button at index 1
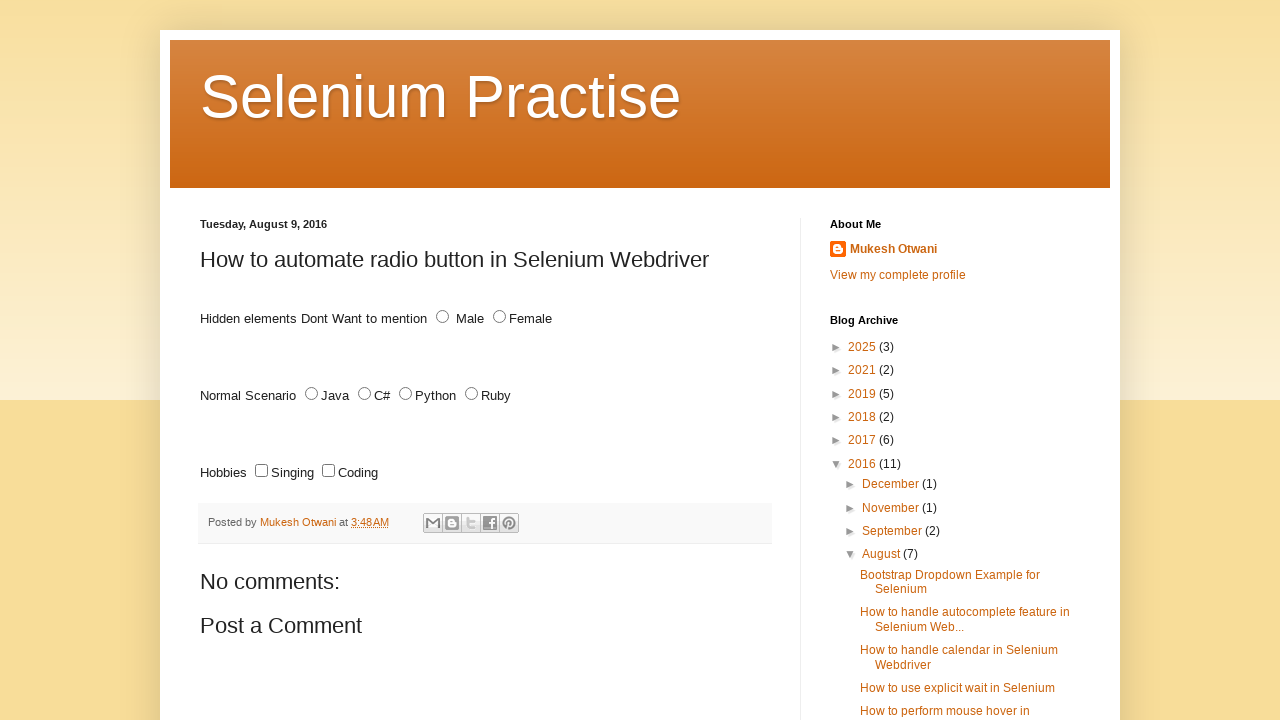

Retrieved bounding box for radio button at index 1
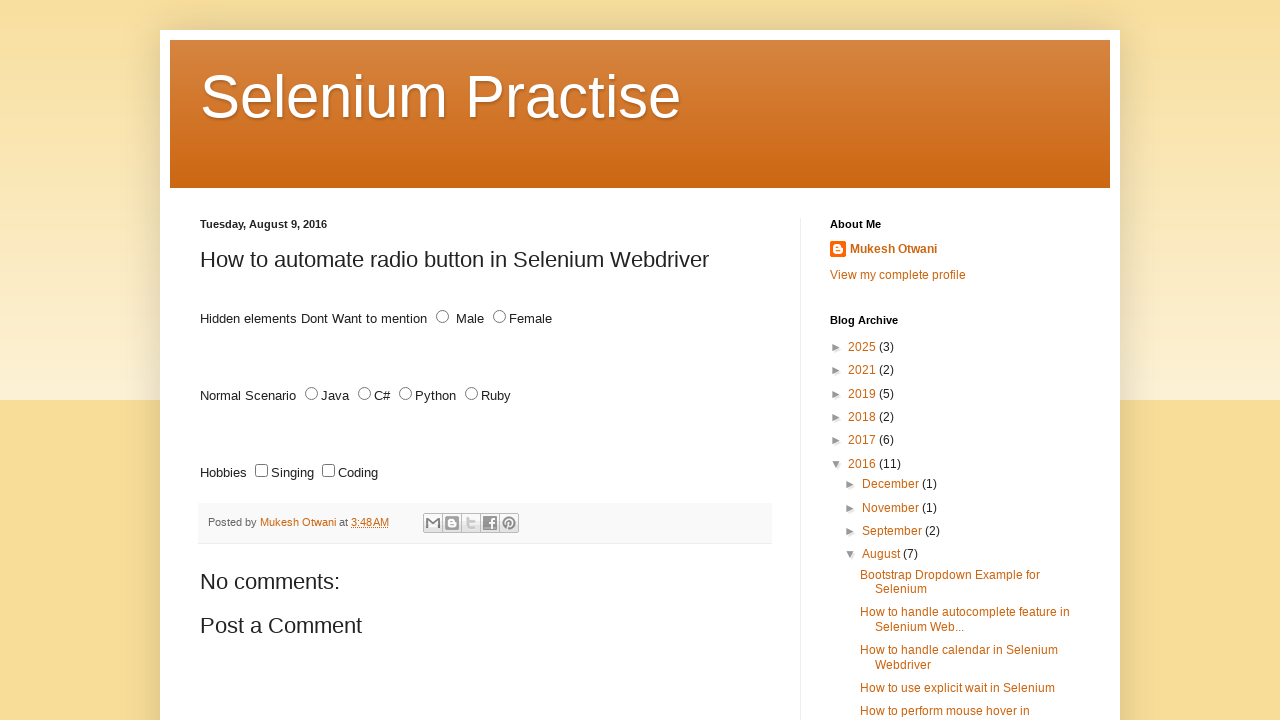

Clicked visible radio button at index 1 (X position: 436) at (442, 317) on xpath=//input[@id='male'] >> nth=1
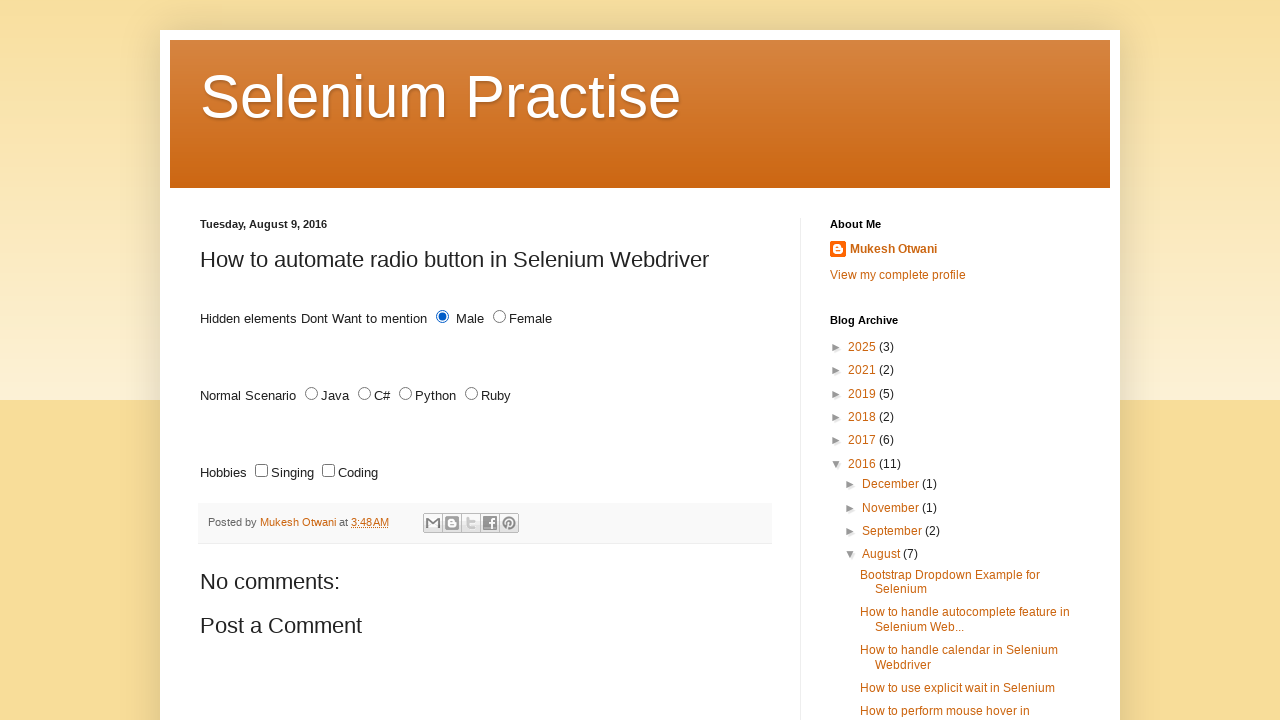

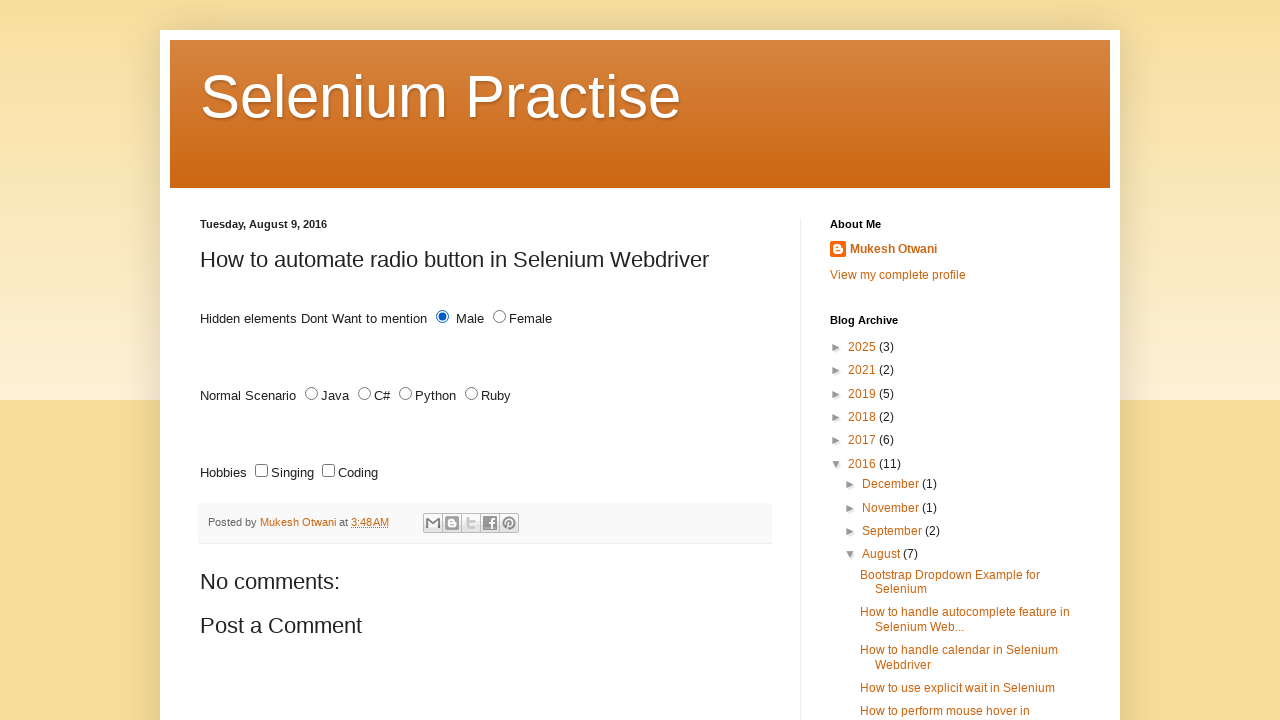